Tests explicit wait functionality by waiting for a price element to show "100", then clicking a book button, reading a value, calculating a mathematical result (log of absolute value of 12*sin(x)), and submitting the answer.

Starting URL: http://suninjuly.github.io/explicit_wait2.html

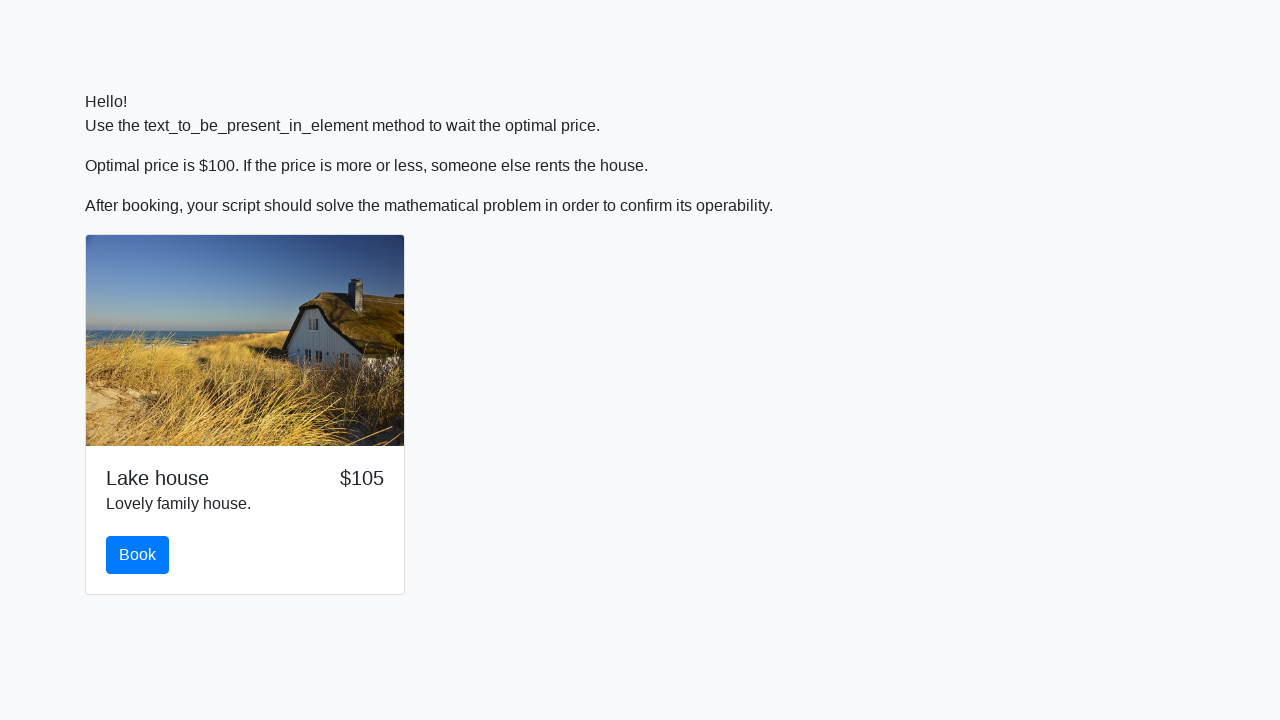

Waited for price element to show '100'
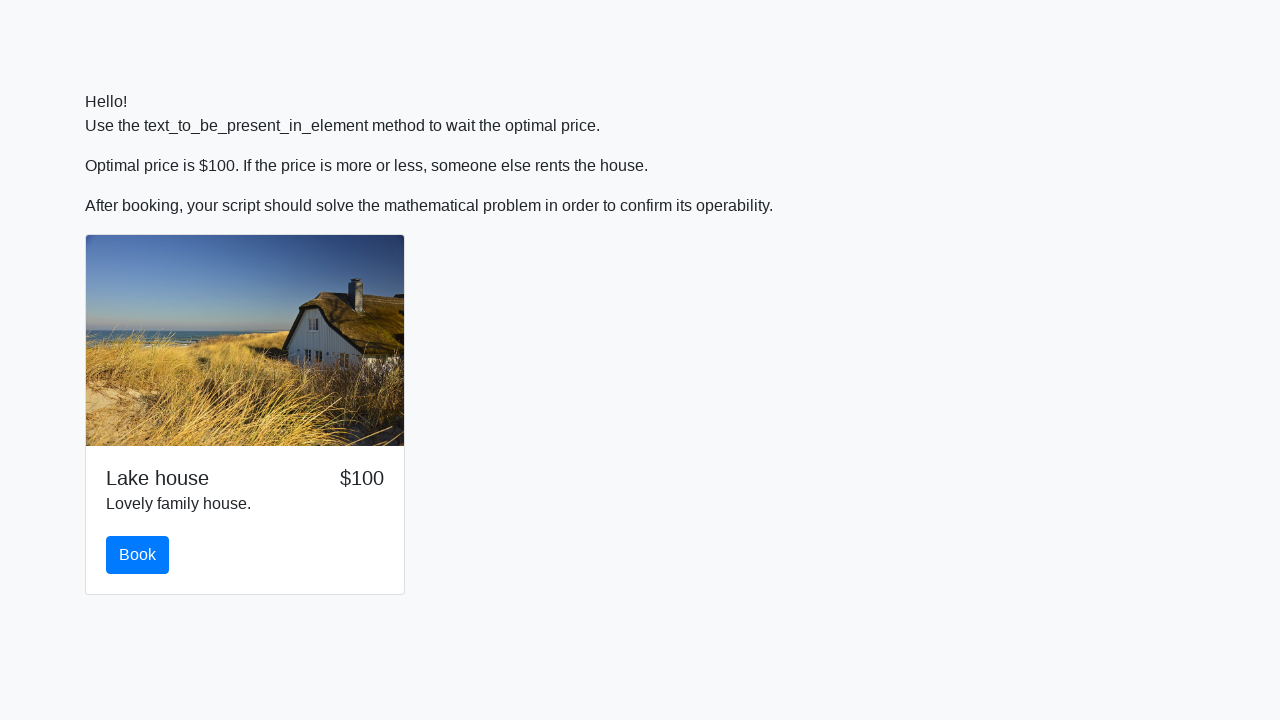

Clicked book button at (138, 555) on #book
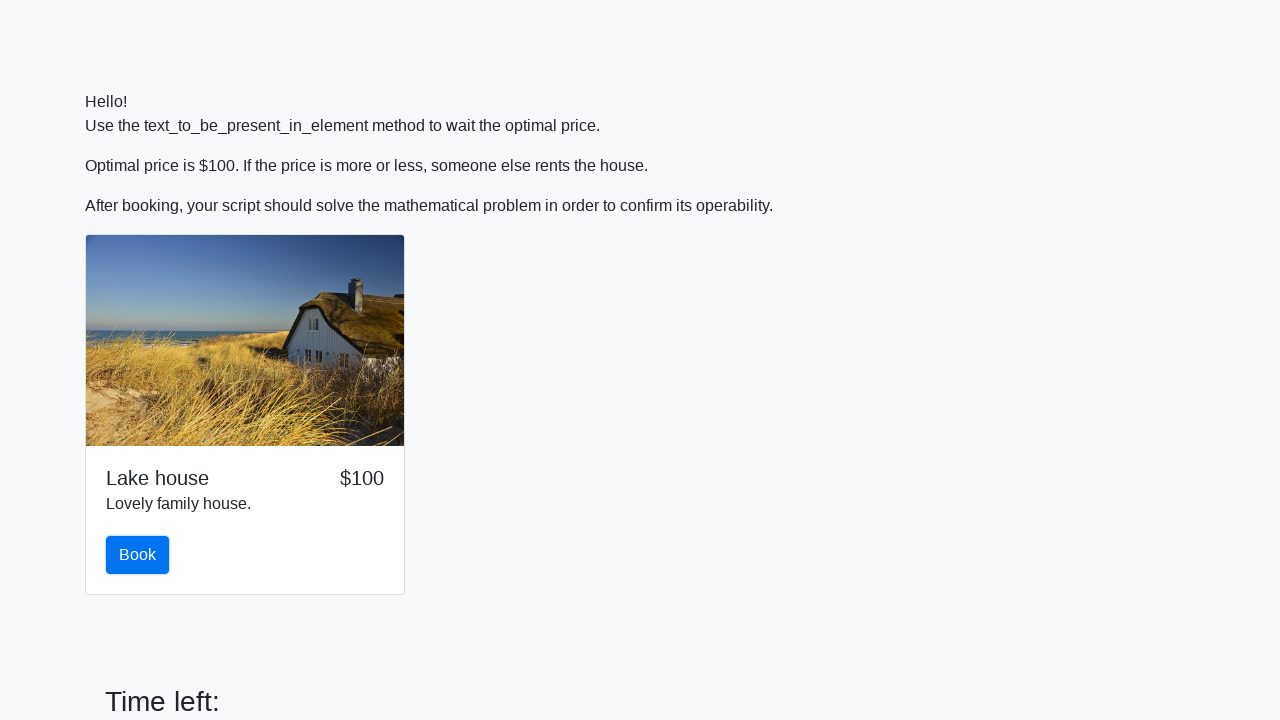

Read value from input_value element: 10
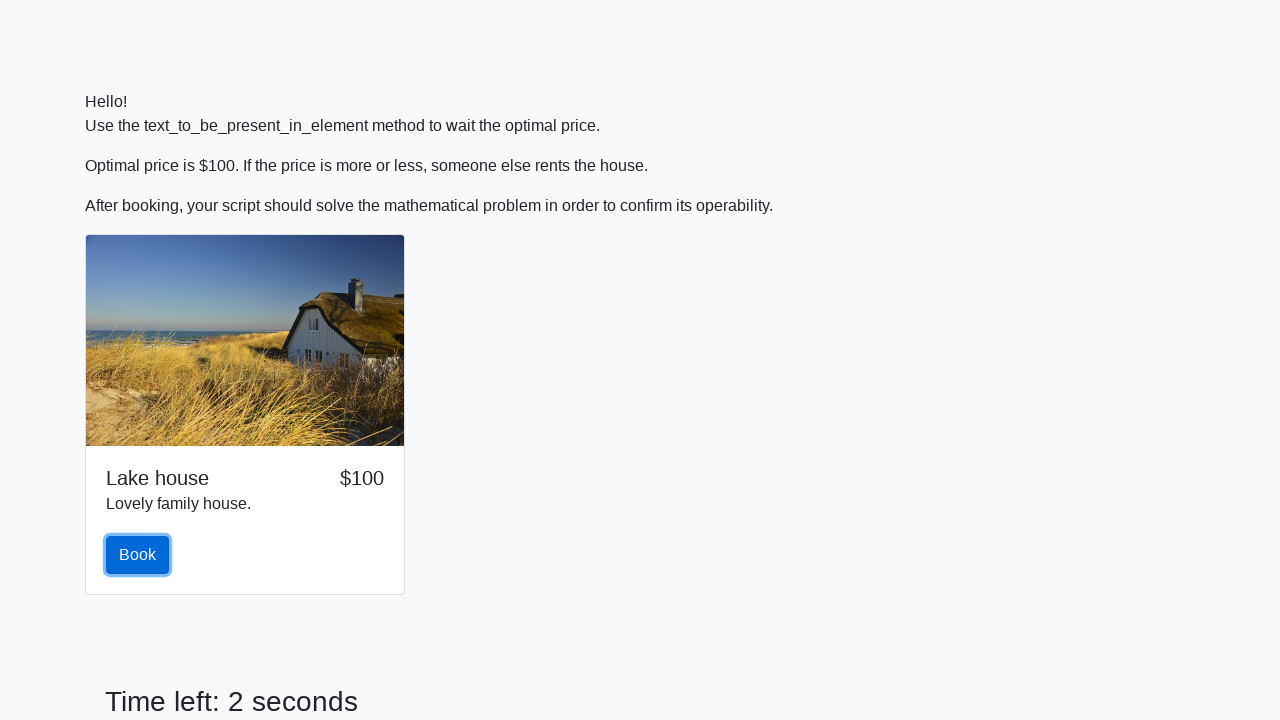

Calculated answer using formula log(|12*sin(x)|): 1.876139423690772
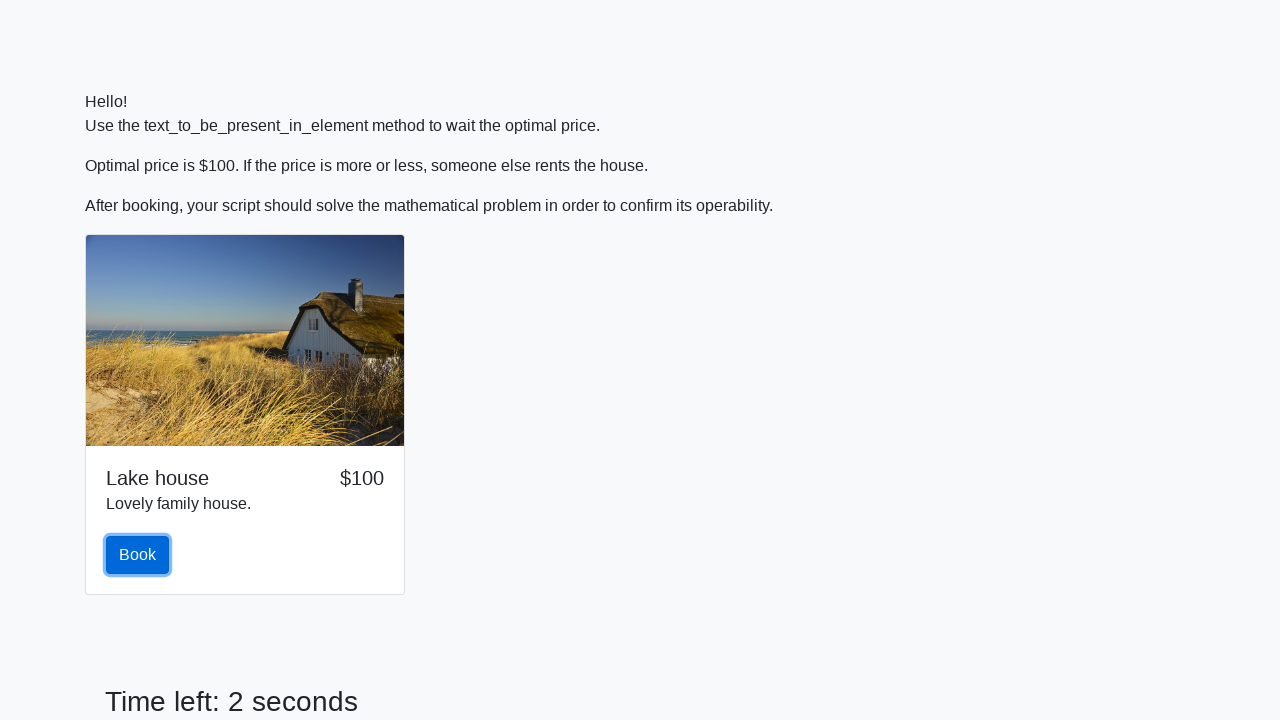

Filled answer field with calculated value: 1.876139423690772 on #answer
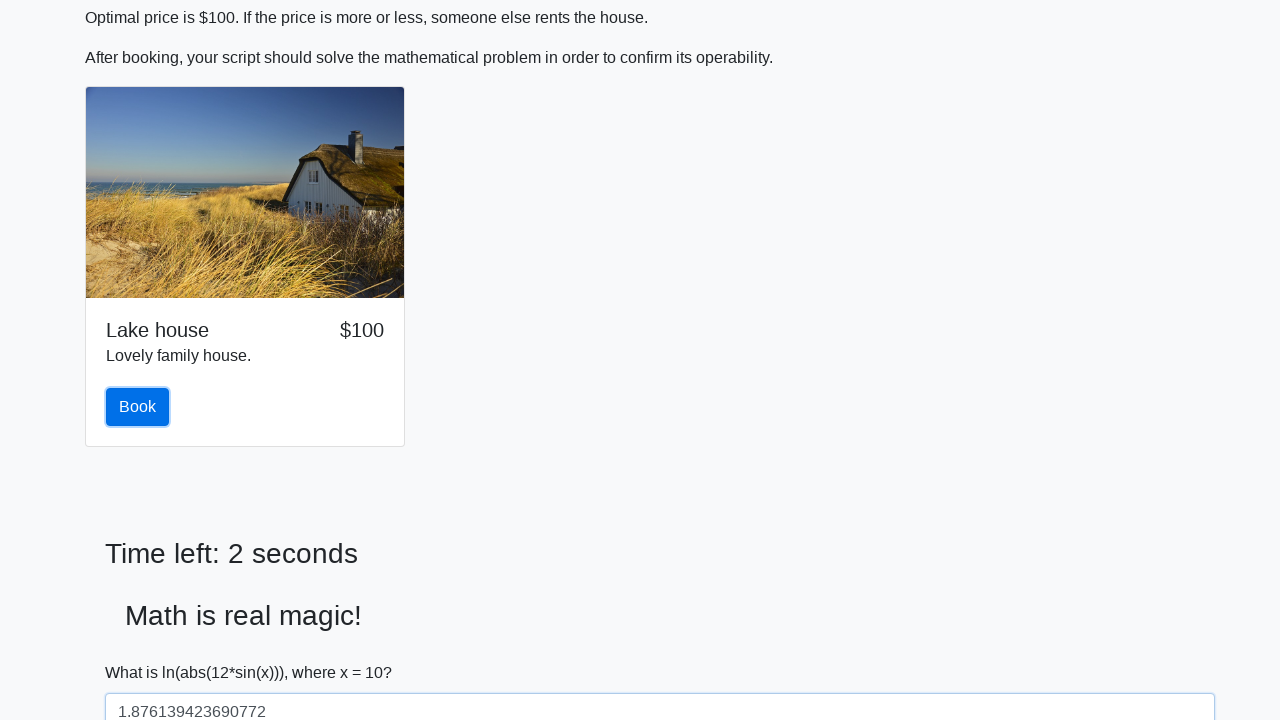

Clicked solve button to submit answer at (143, 651) on #solve
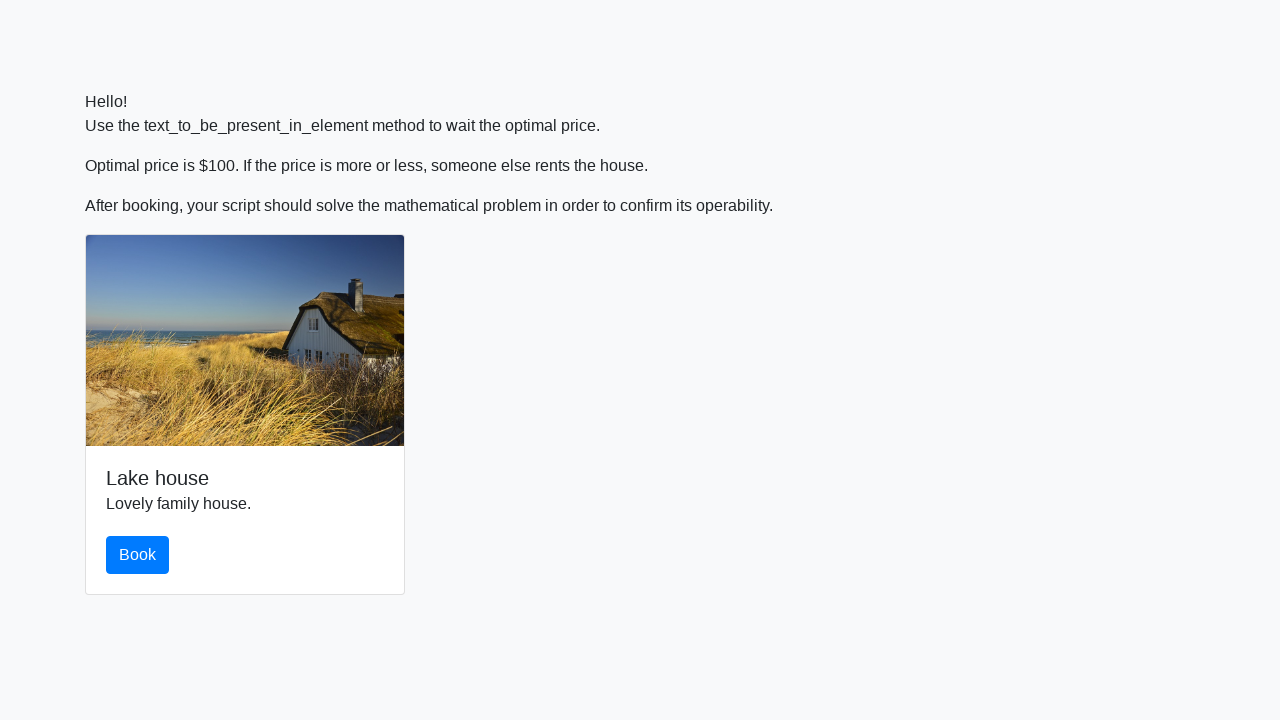

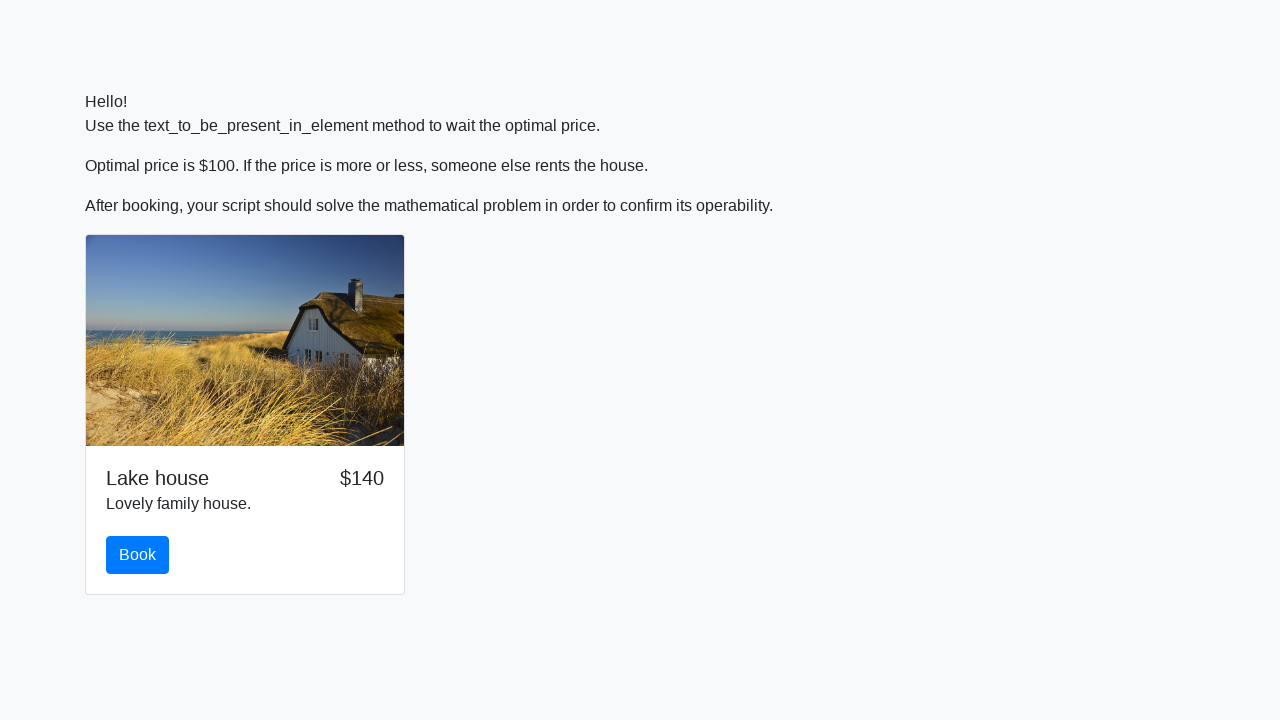